Tests clicking the ARENA Education button and verifies it opens the correct external URL

Starting URL: https://neuronpedia.org/gemma-scope#learn

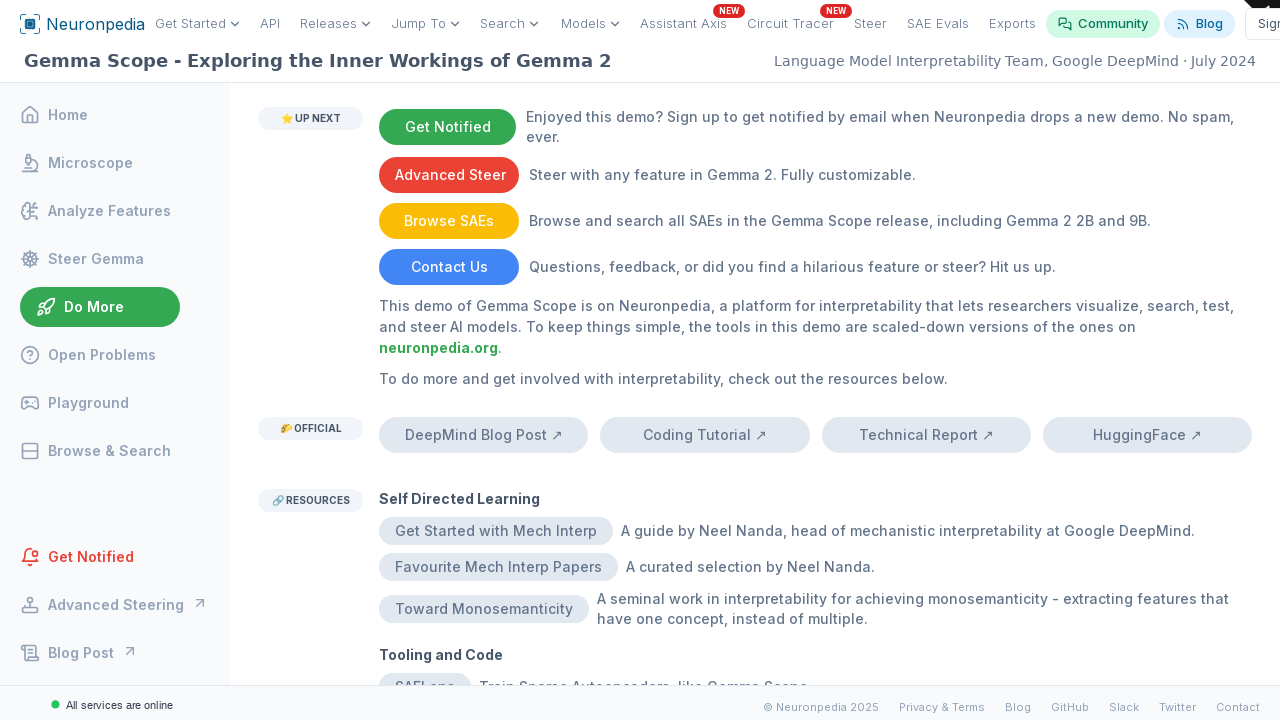

Clicked ARENA Education button at (455, 384) on internal:text="ARENA Education"i
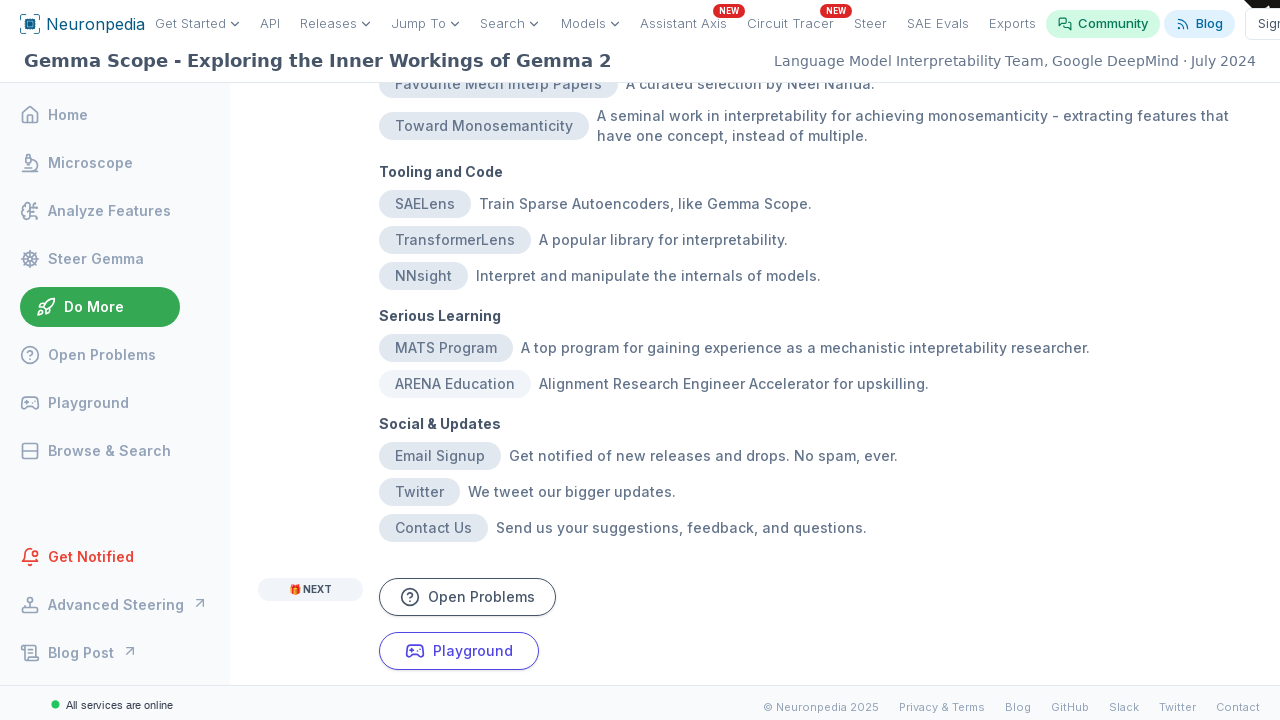

New page opened from ARENA Education link
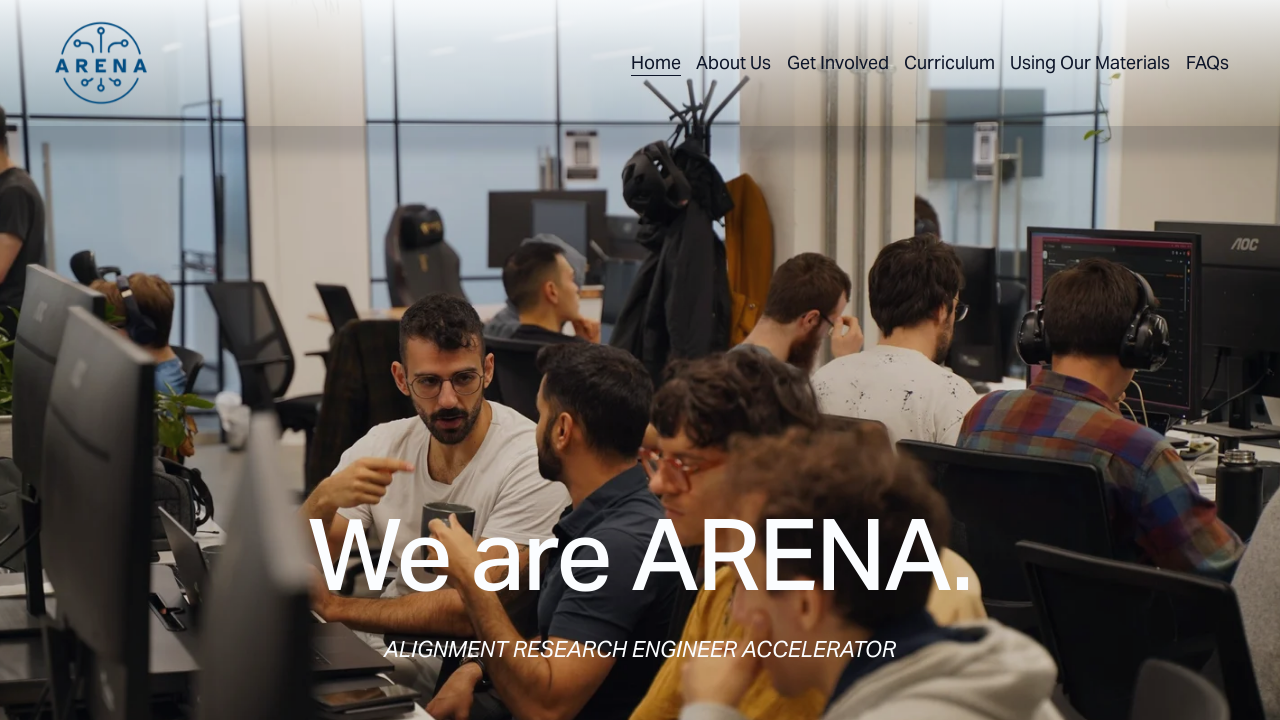

New page finished loading
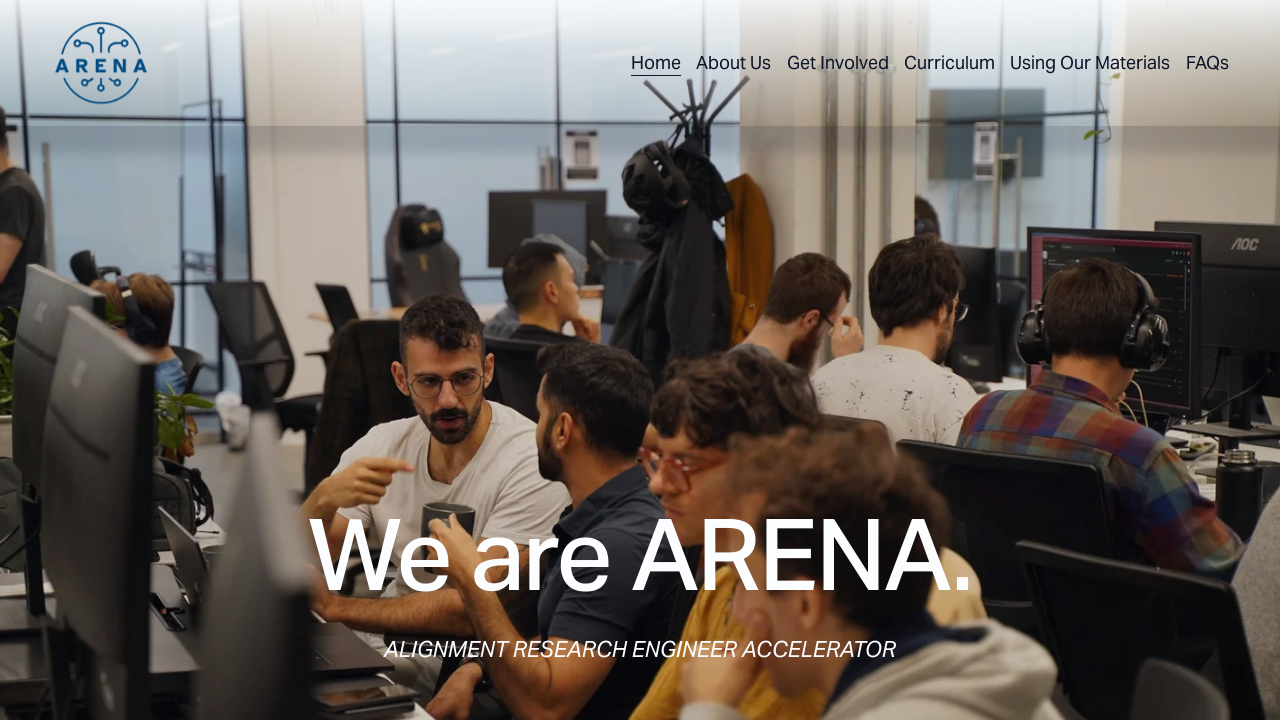

Verified ARENA Education URL is correct: https://www.arena.education/
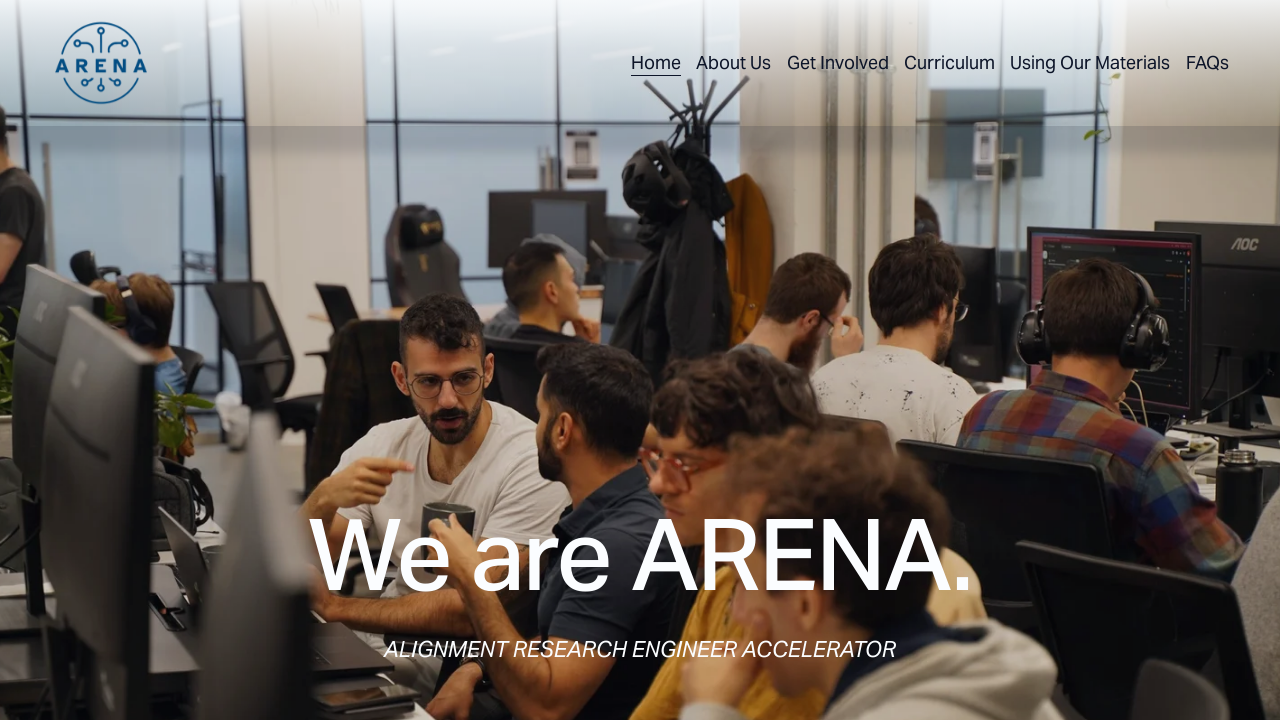

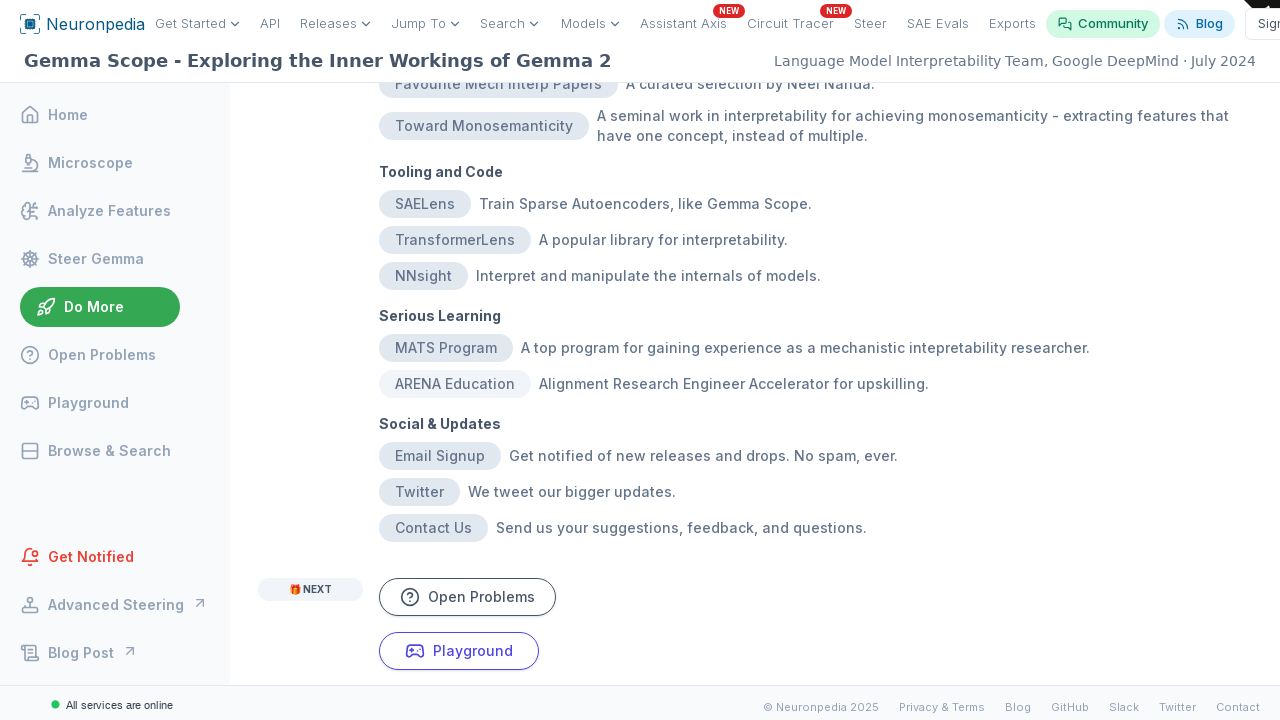